Tests a registration form by filling in required fields (first name, last name, email), submitting the form, and verifying the success message appears.

Starting URL: http://suninjuly.github.io/registration1.html

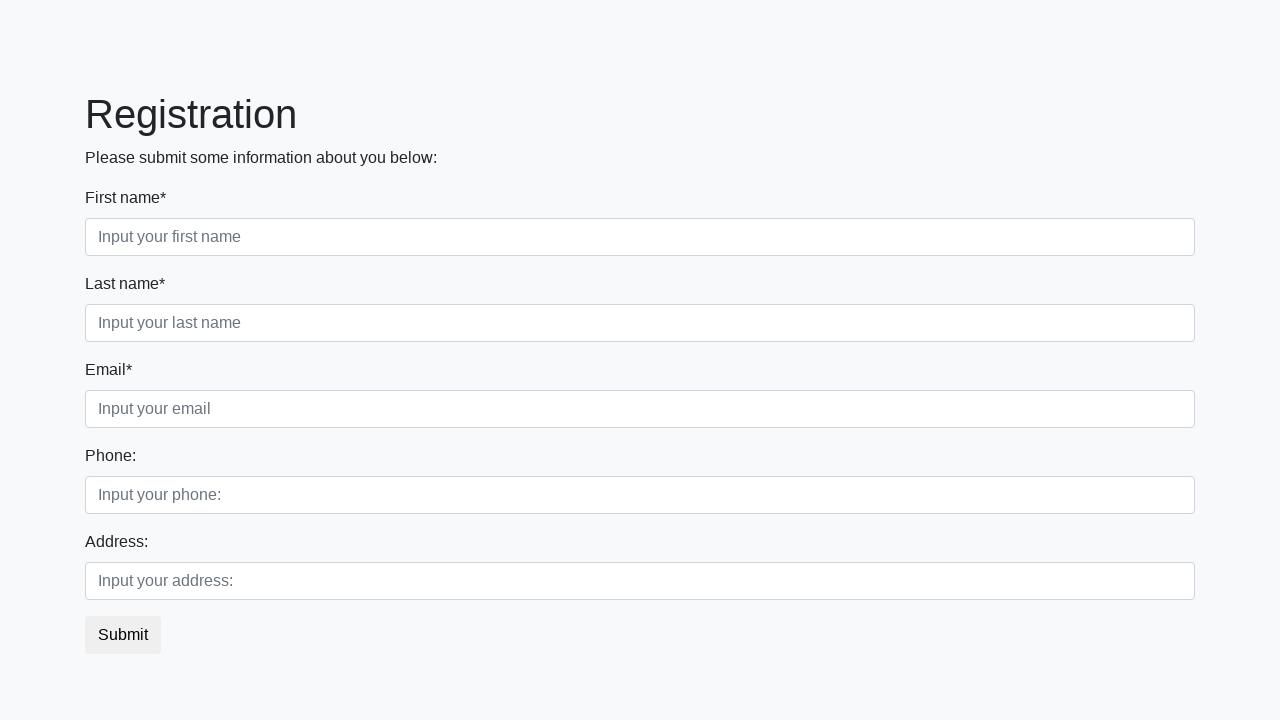

Filled first name field with 'Ivan' on .form-control.first[required]
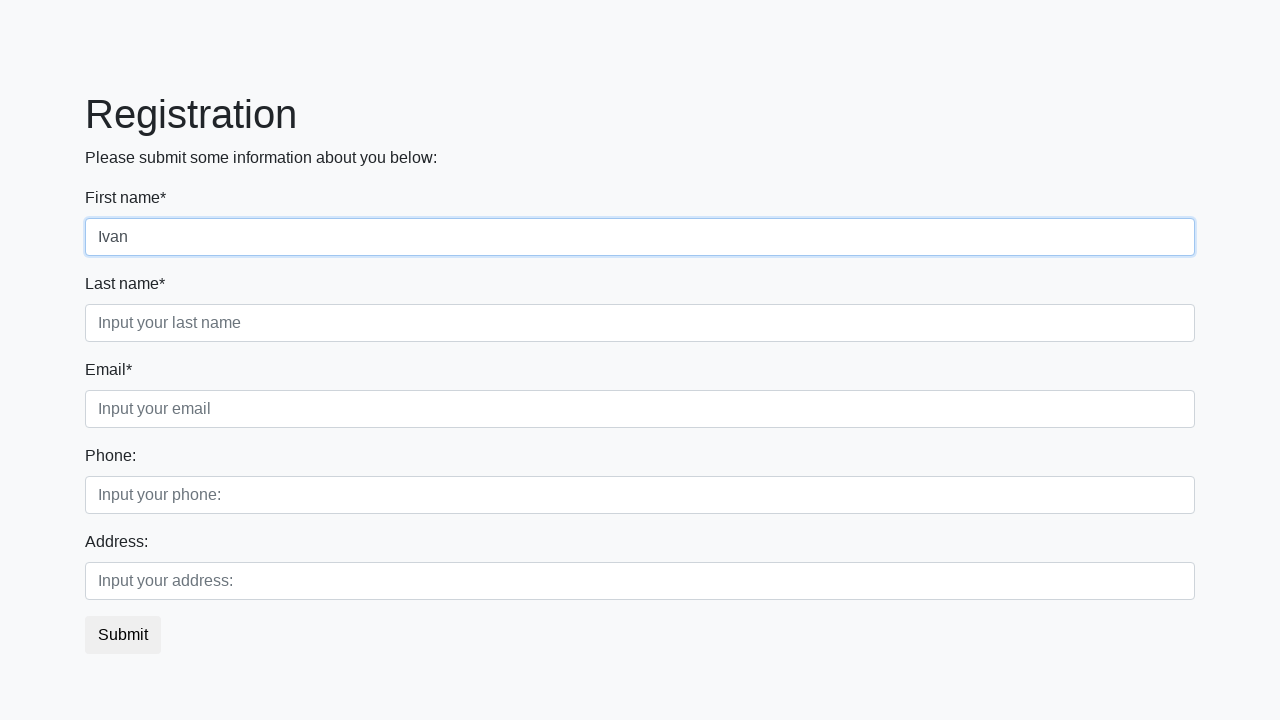

Filled last name field with 'Semenov' on .form-control.second[required]
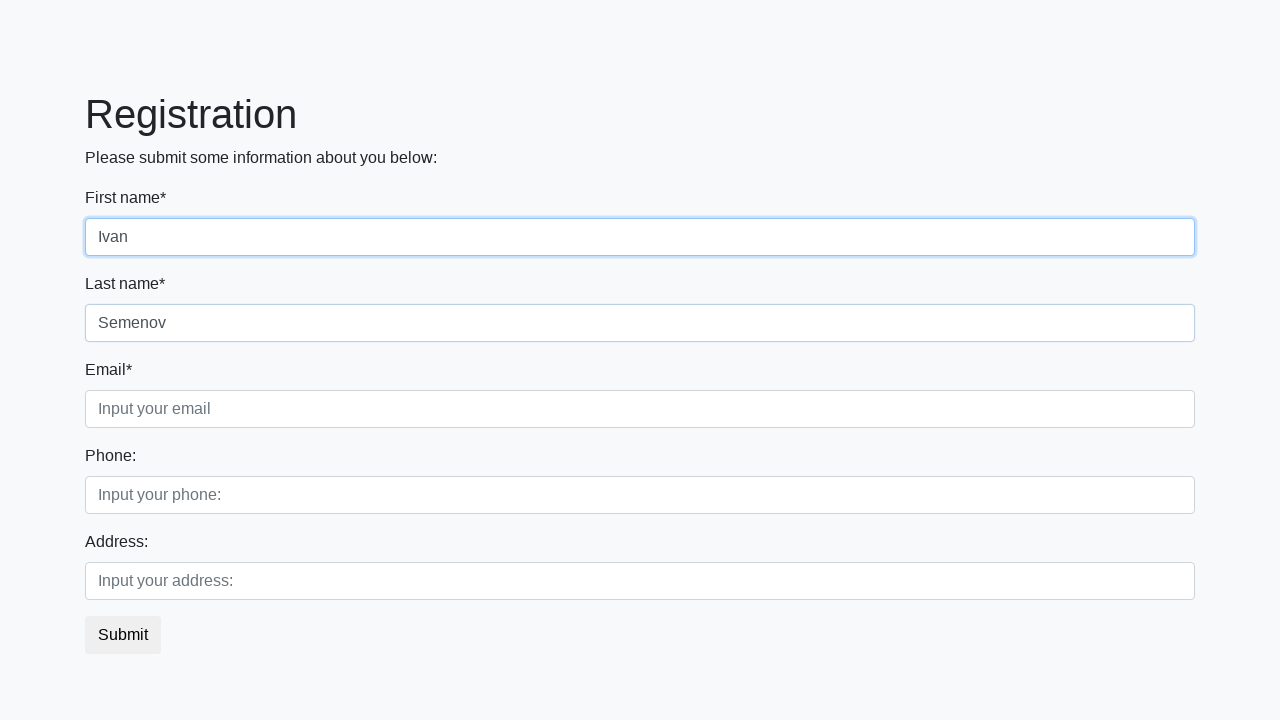

Filled email field with 'username@site.domain' on .form-control.third[required]
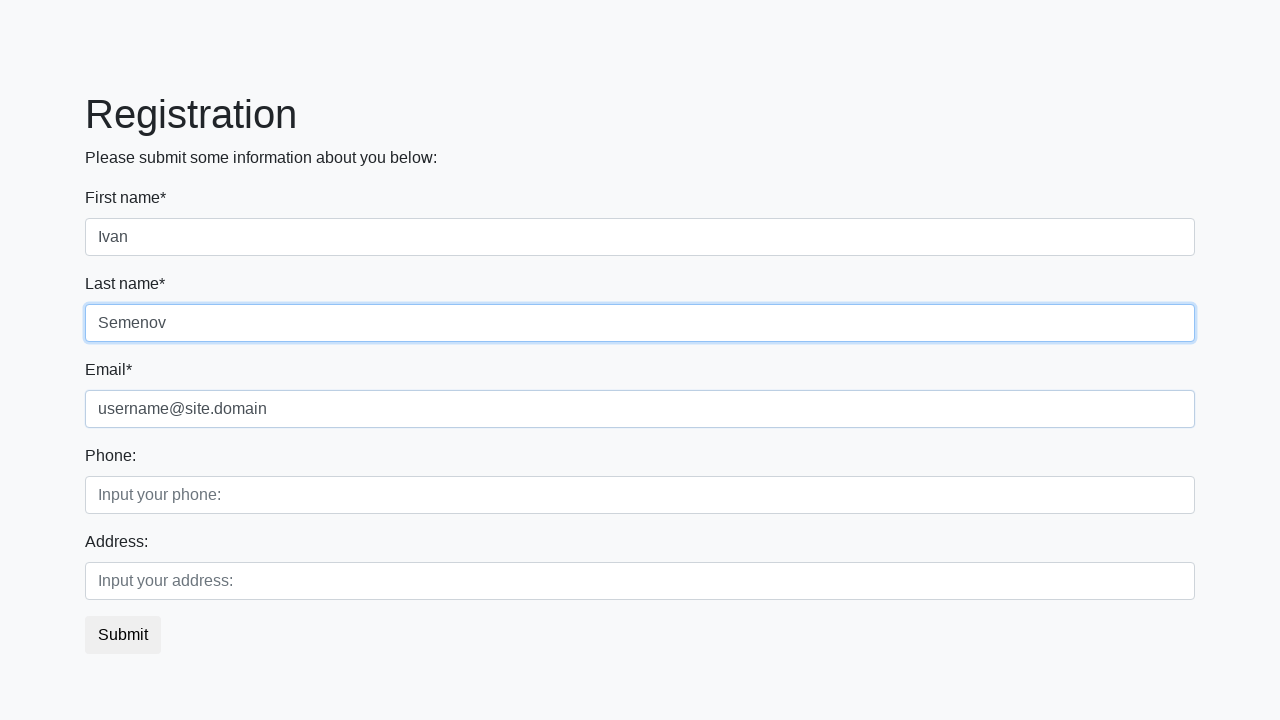

Clicked submit button to register at (123, 635) on button.btn
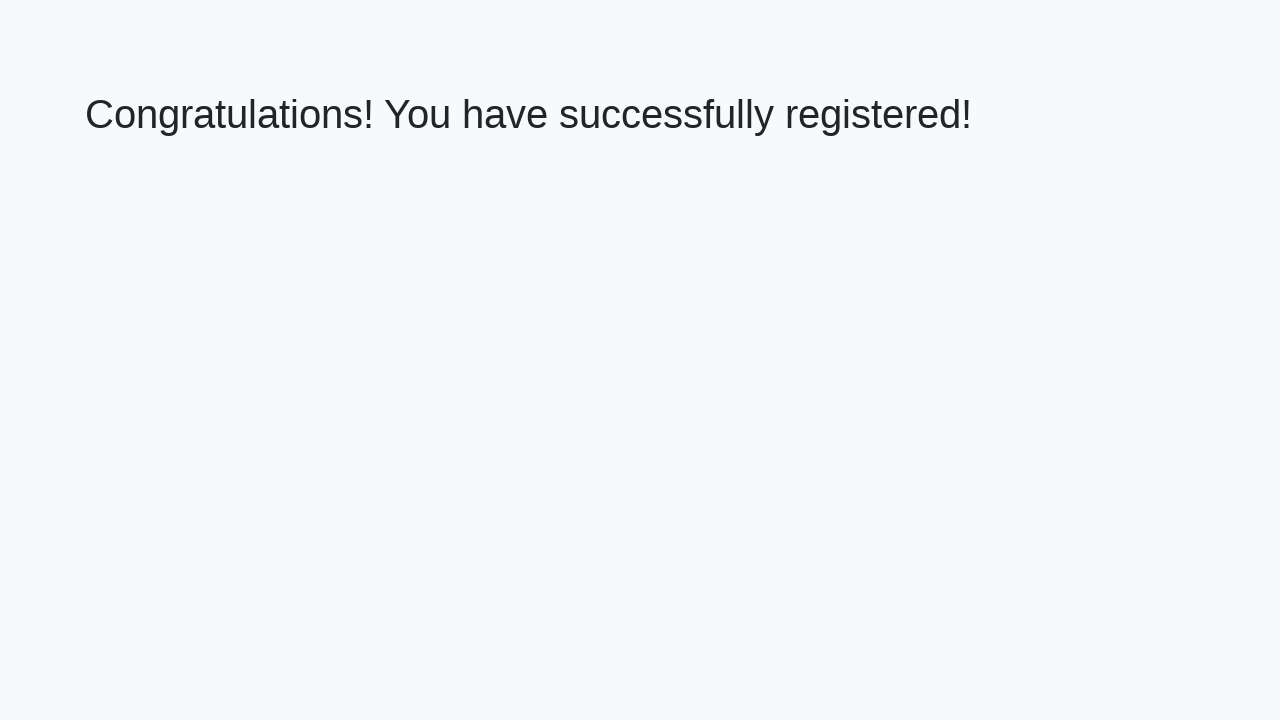

Success message heading loaded
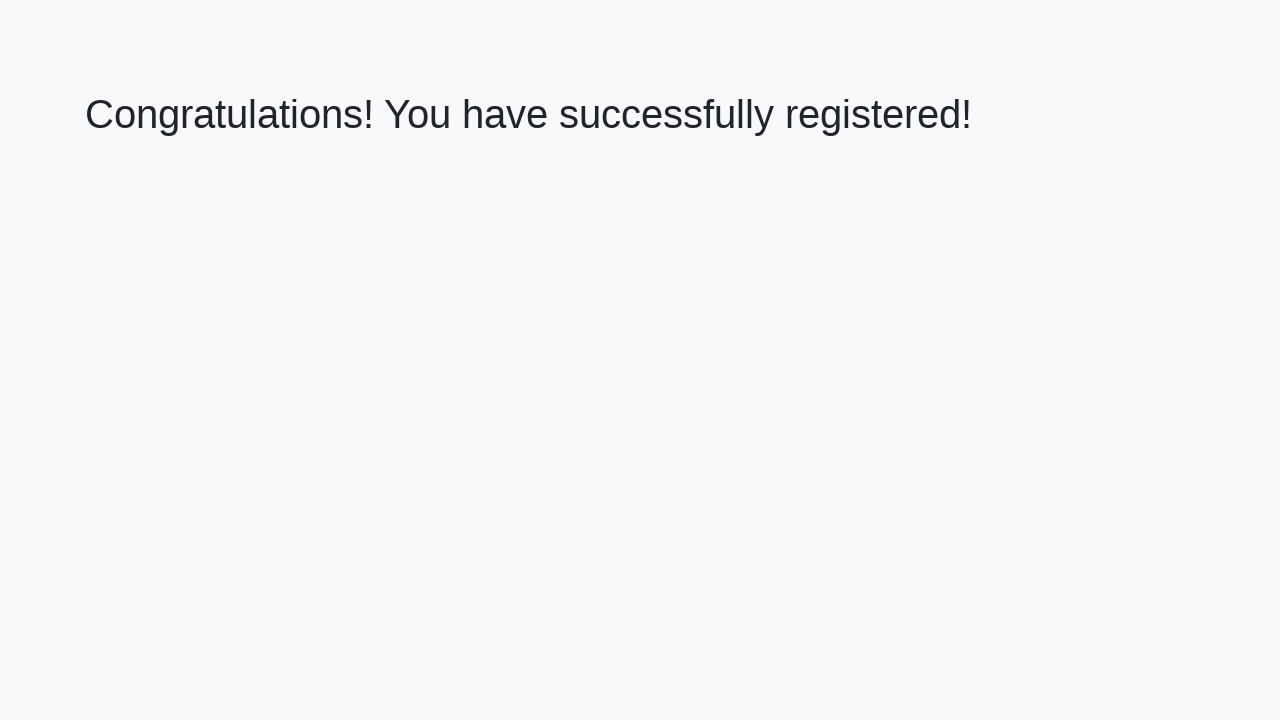

Retrieved success message: 'Congratulations! You have successfully registered!'
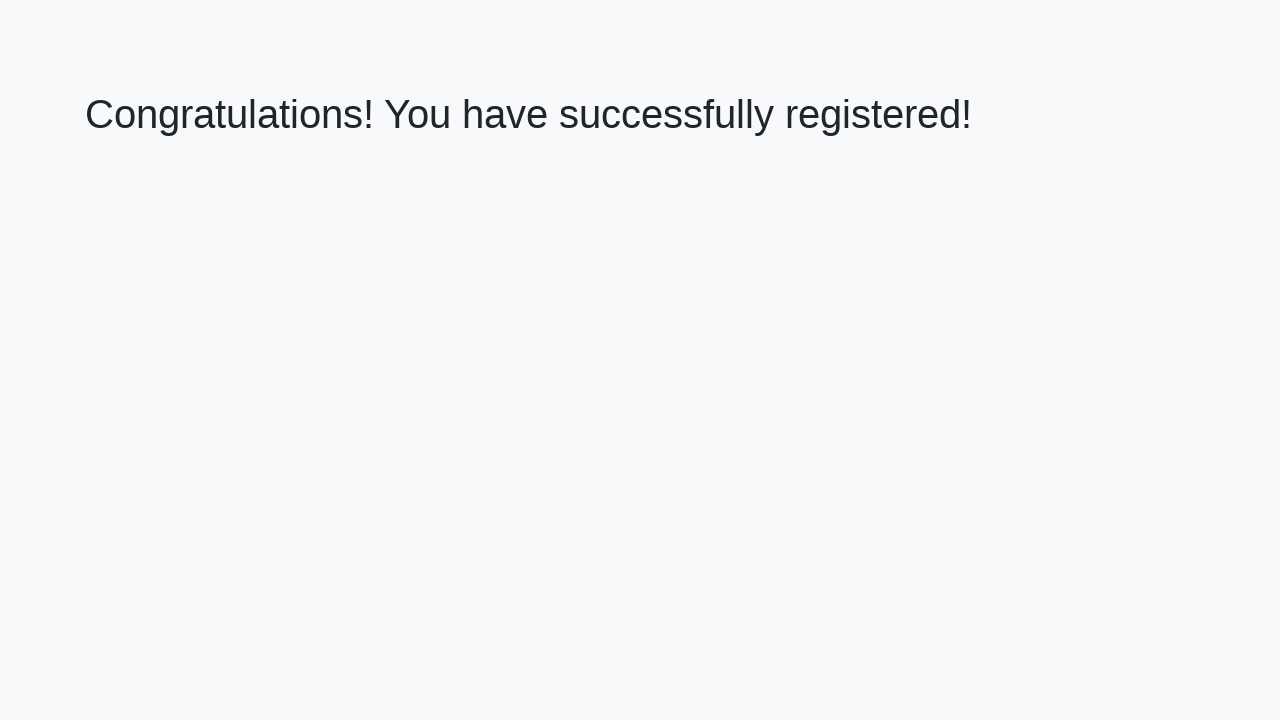

Verified success message matches expected text
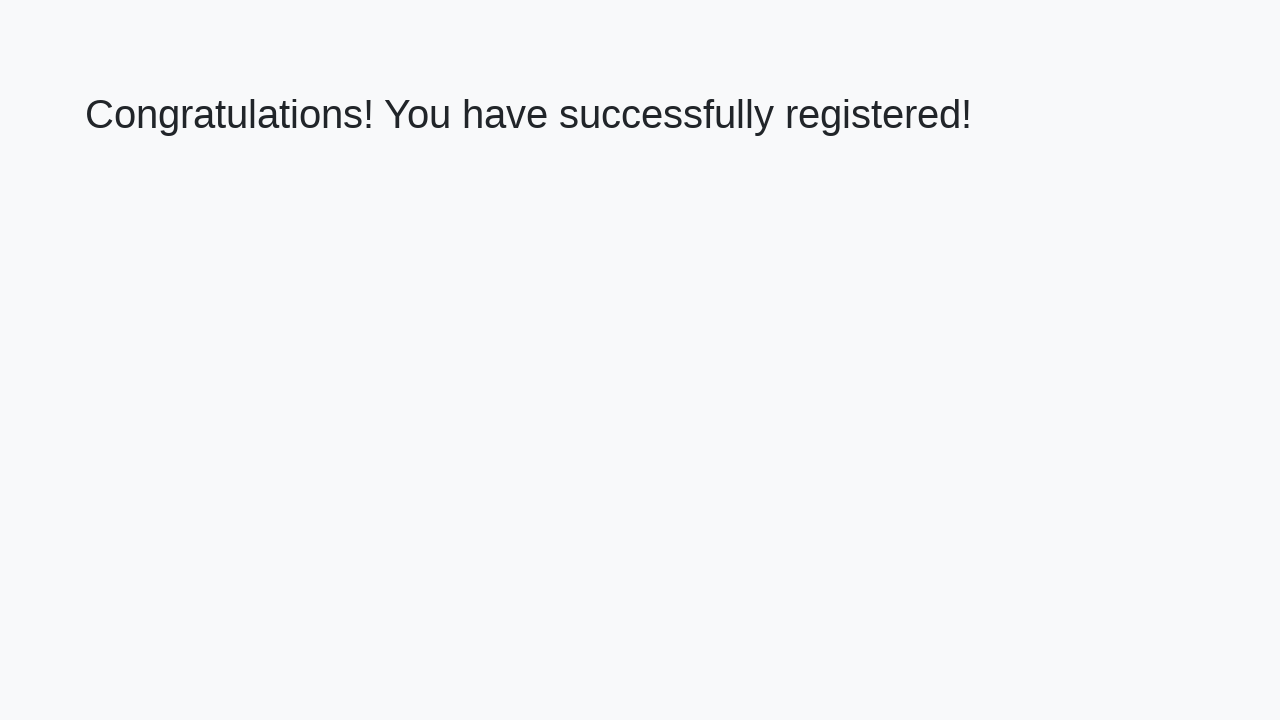

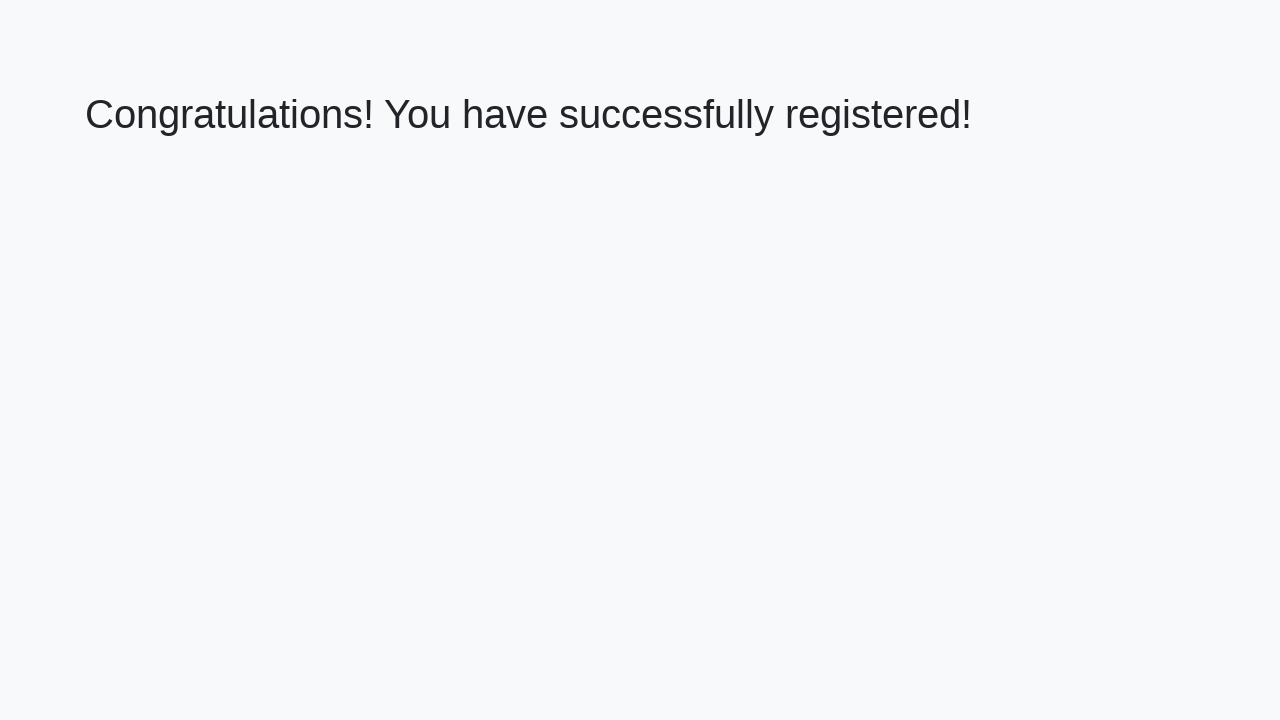